Tests alert handling by clicking a button, accepting an alert dialog, reading a value from the page, performing a mathematical calculation, entering the result, and submitting the form

Starting URL: http://suninjuly.github.io/alert_accept.html

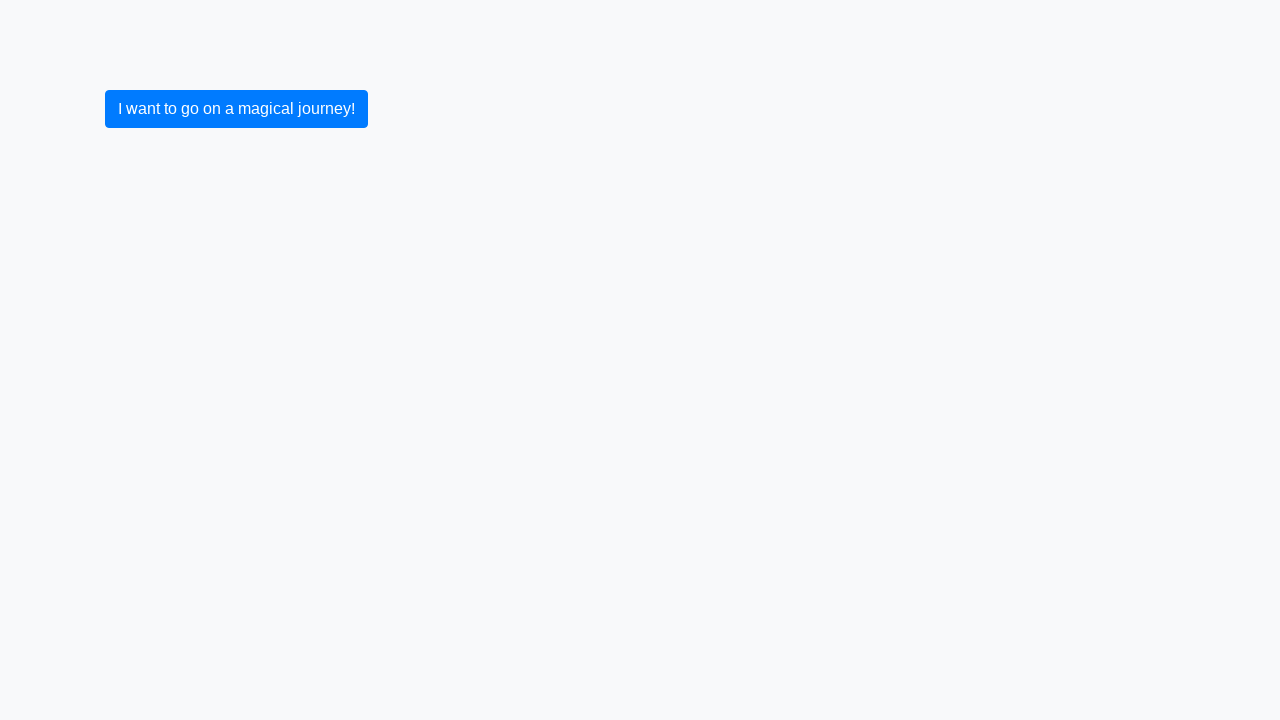

Set up dialog handler to auto-accept alerts
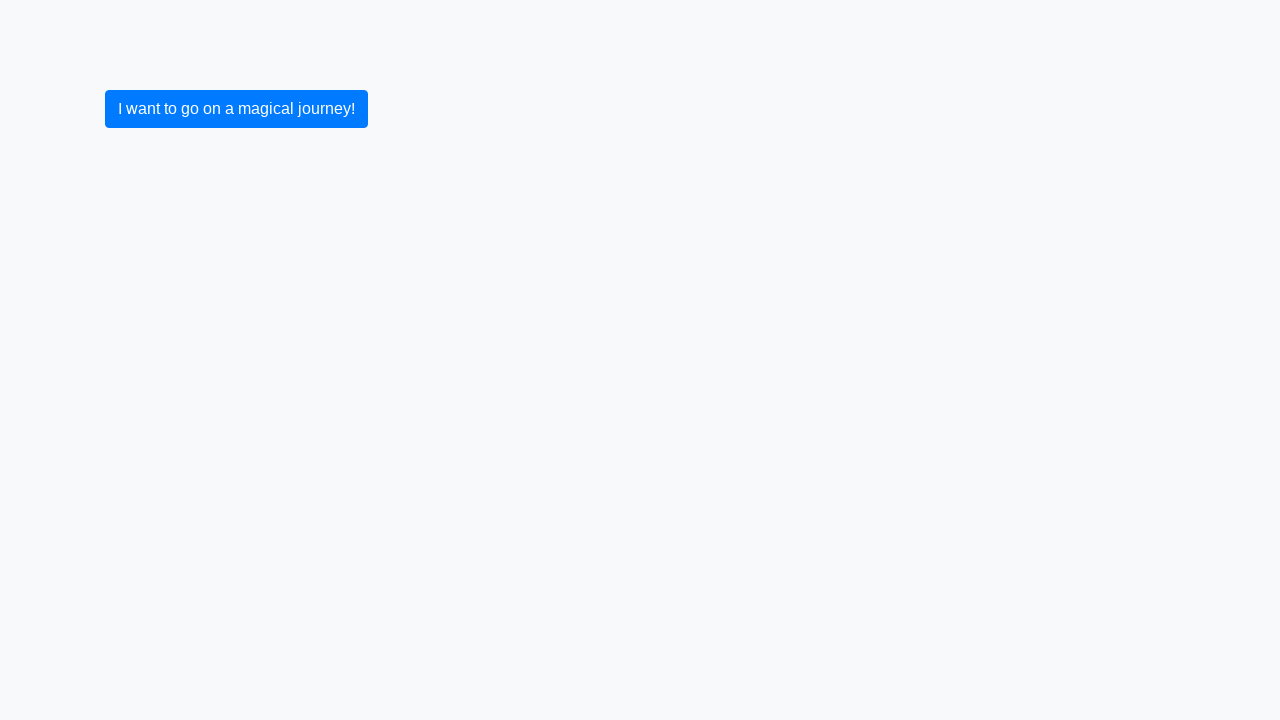

Clicked button to trigger alert dialog at (236, 109) on button.btn
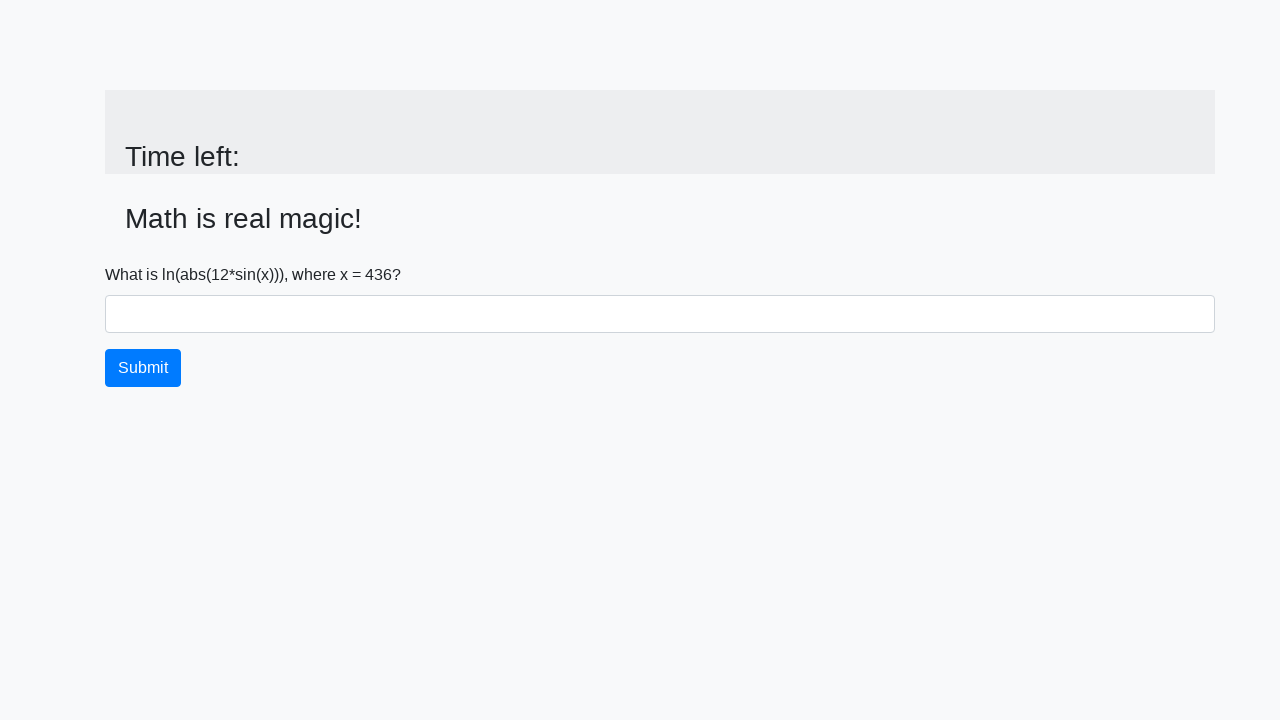

Alert was accepted and input field became visible
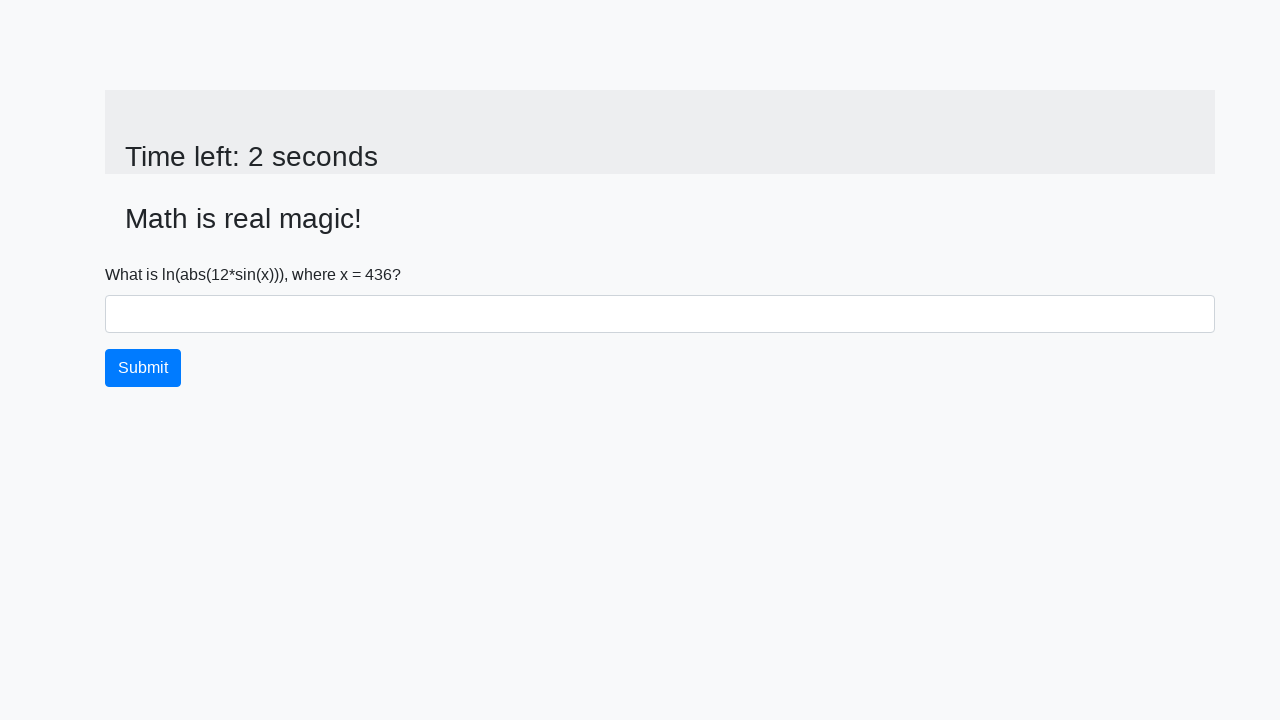

Read x value from page: 436
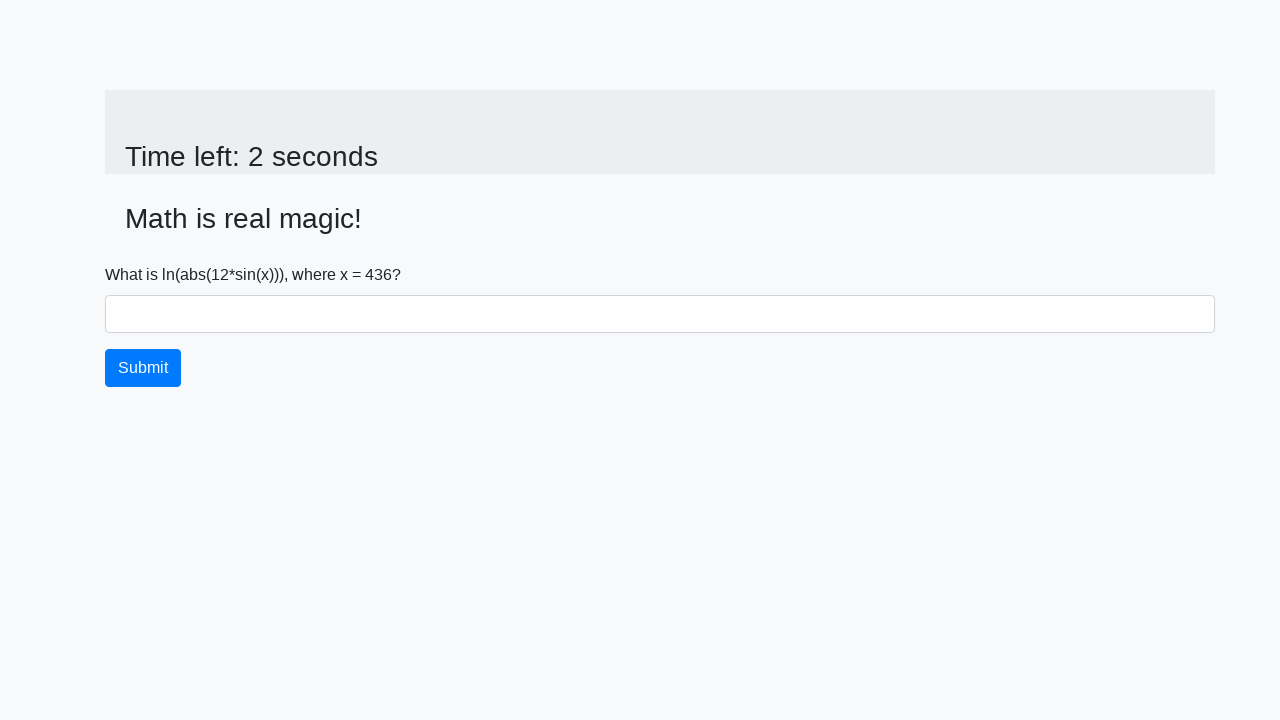

Calculated result using formula: y = 2.0226562167554807
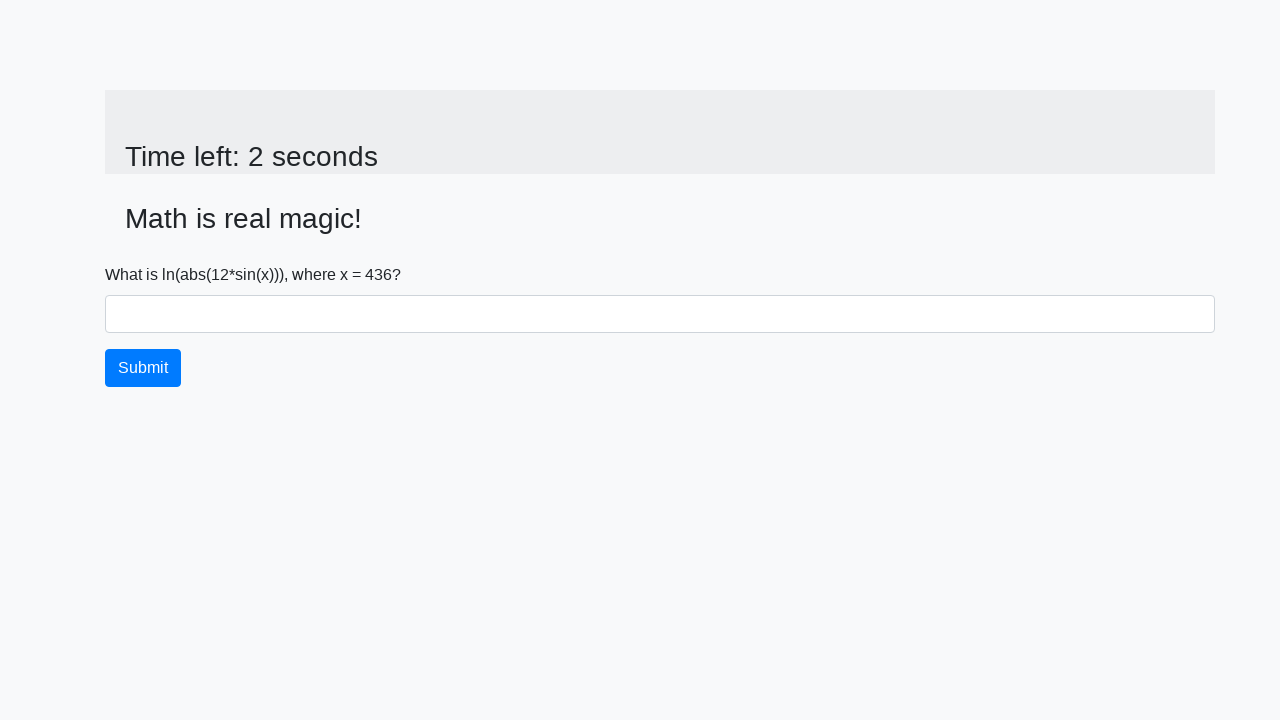

Filled answer field with calculated value: 2.0226562167554807 on #answer
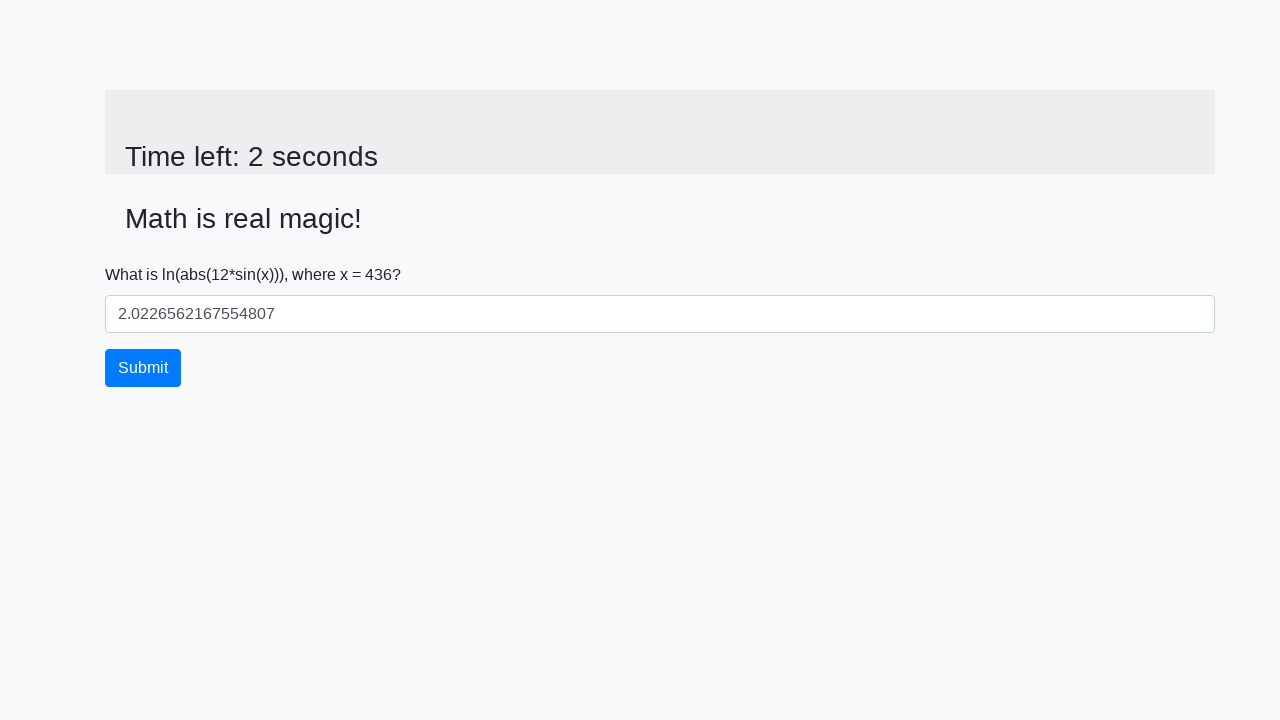

Clicked submit button to submit the form at (143, 368) on button.btn
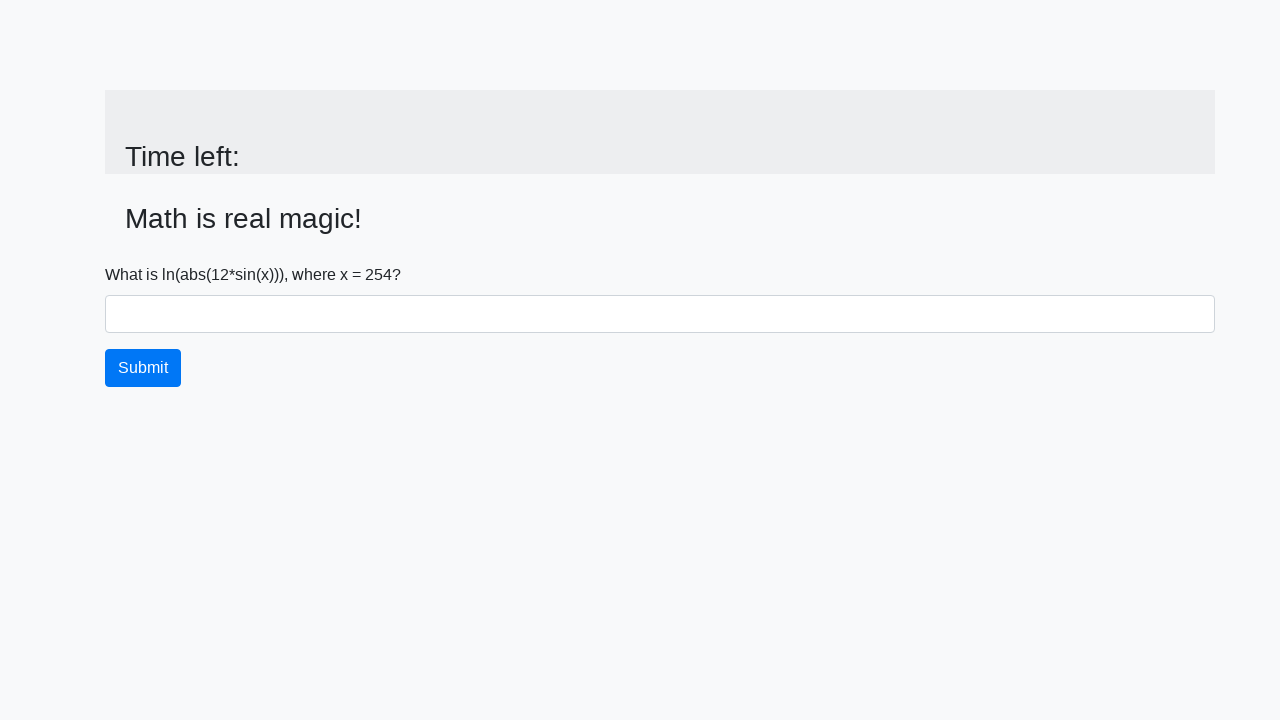

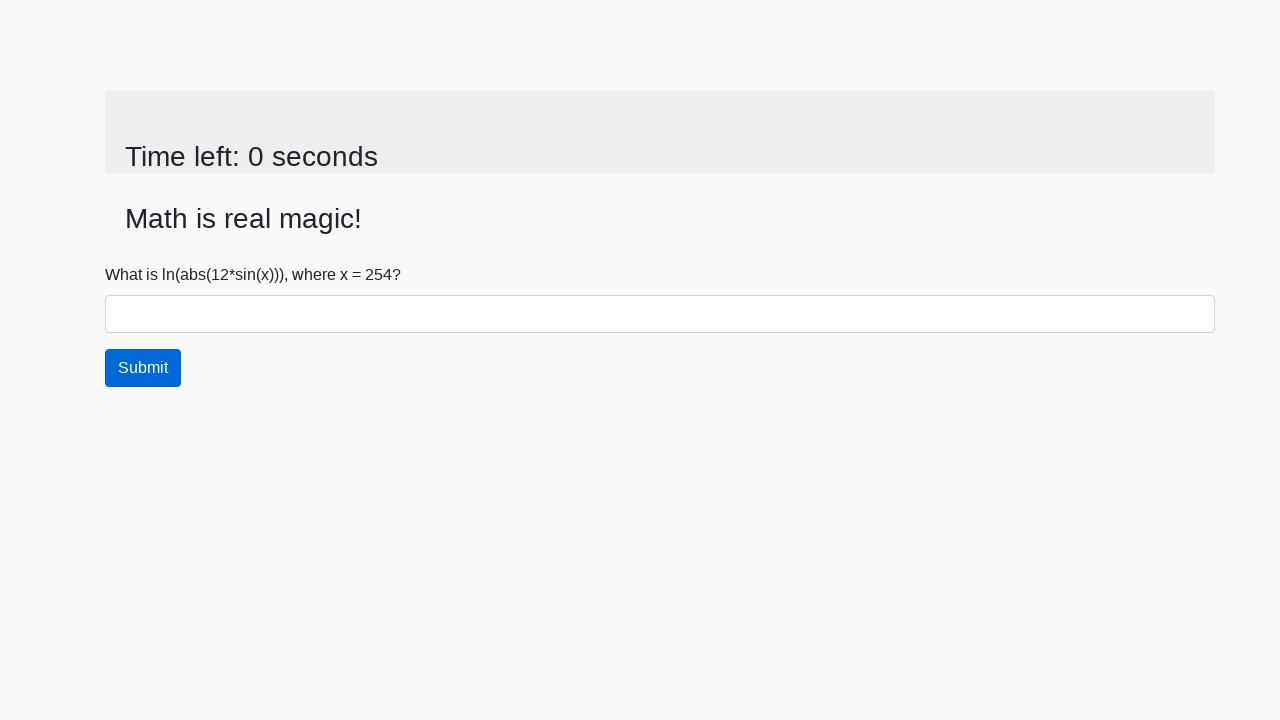